Tests mouse movement from viewport origin by moving cursor to coordinates (8, 0) from the top-left corner of the viewport

Starting URL: https://www.selenium.dev/selenium/web/mouse_interaction.html

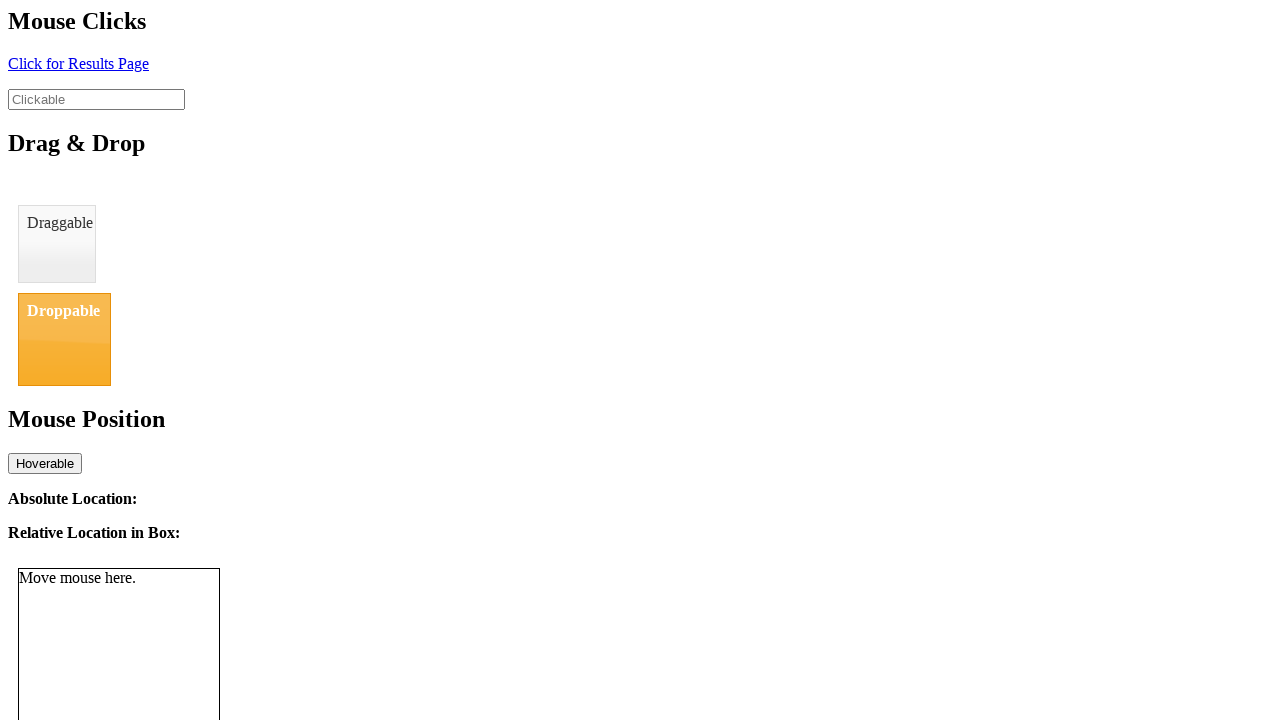

Navigated to mouse interaction test page
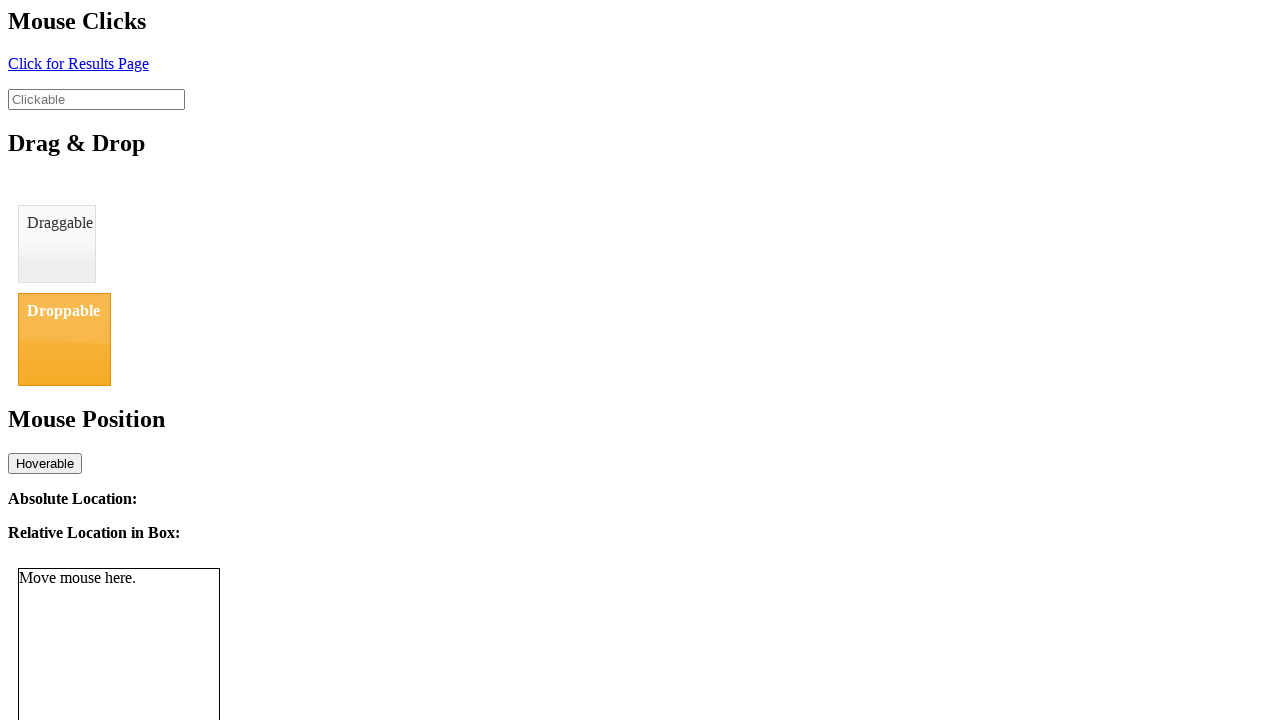

Moved mouse cursor to viewport origin coordinates (8, 0) at (8, 0)
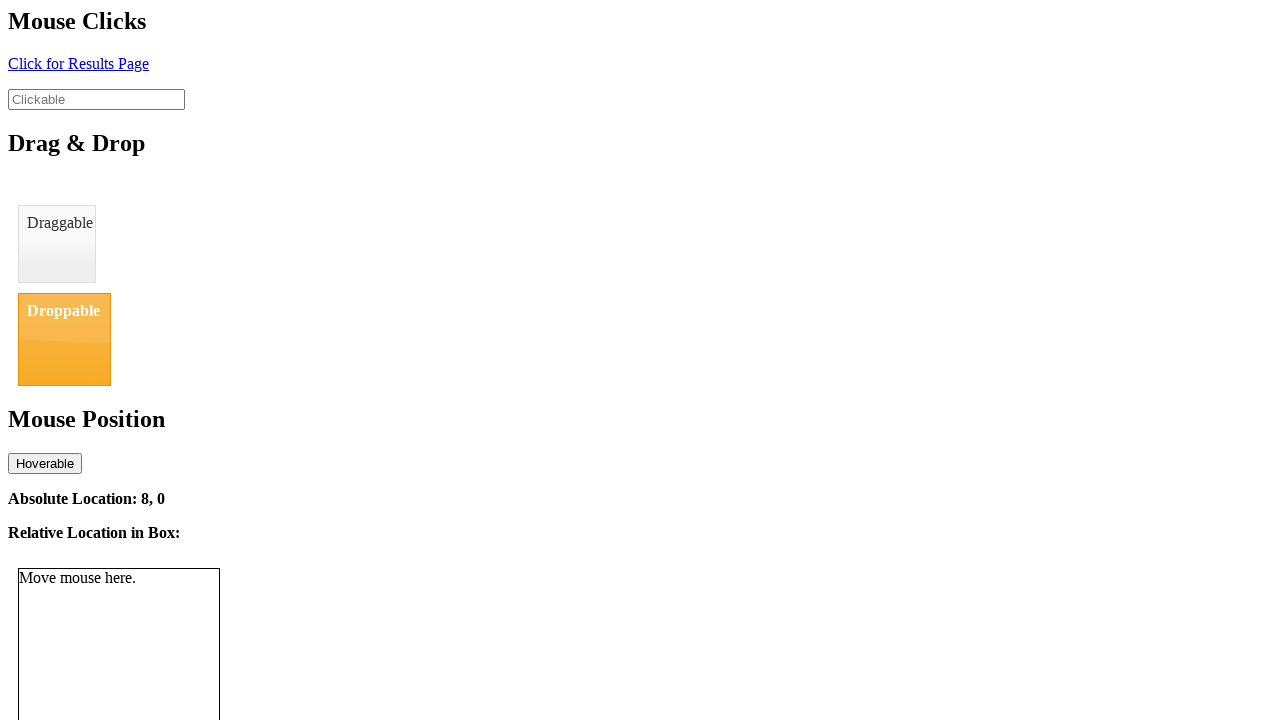

Absolute location element appeared after mouse movement
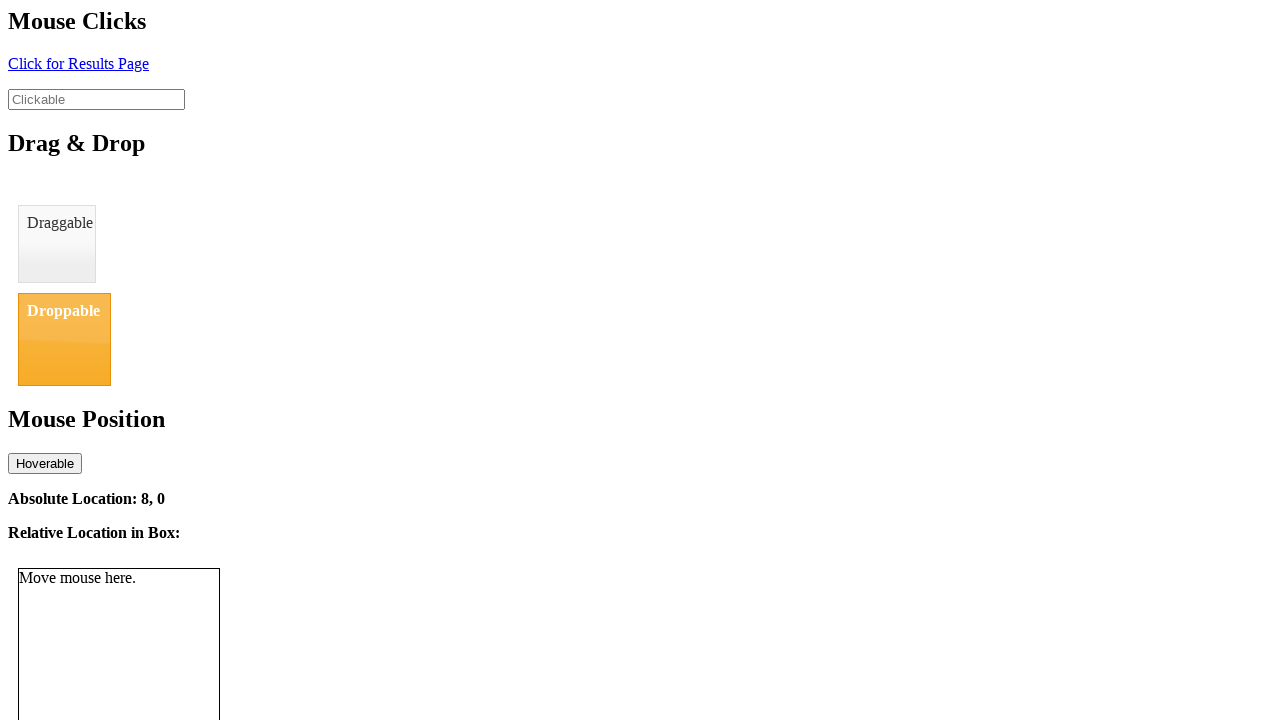

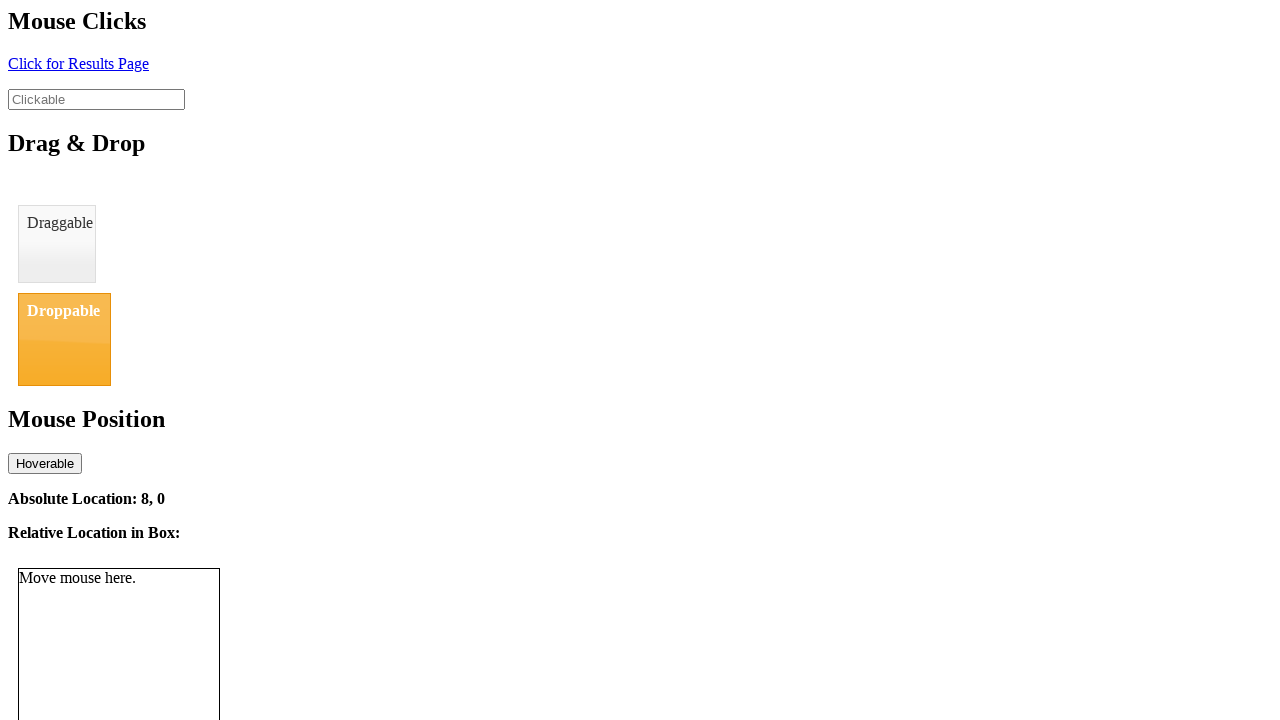